Calculates the sum of two numbers displayed on the page, selects the result from a dropdown menu, and submits the form

Starting URL: http://suninjuly.github.io/selects2.html

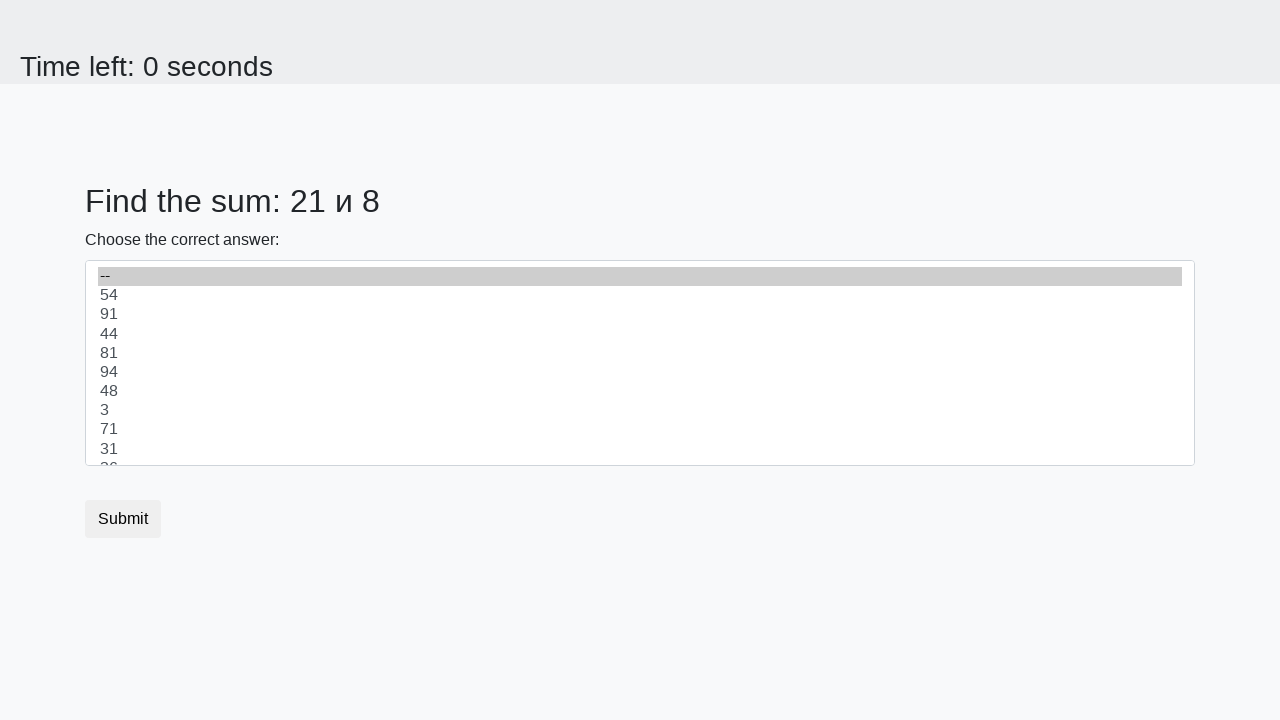

Retrieved first number from #num1 element
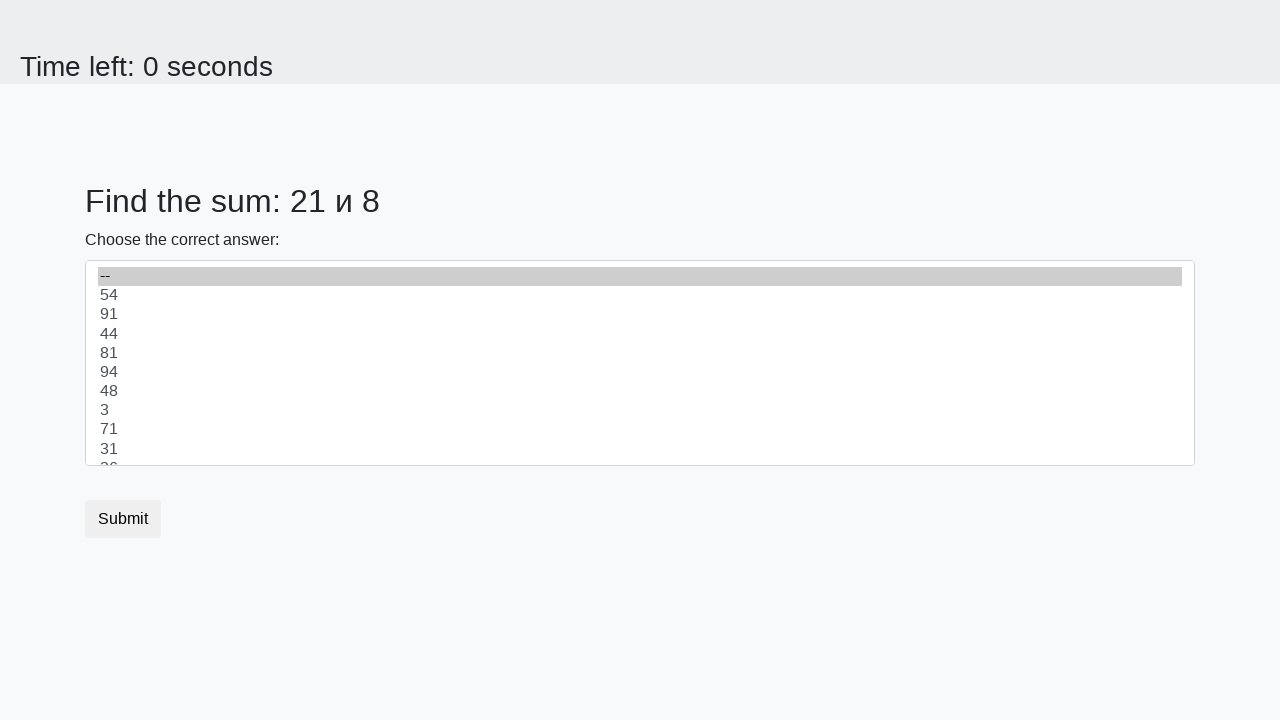

Retrieved second number from #num2 element
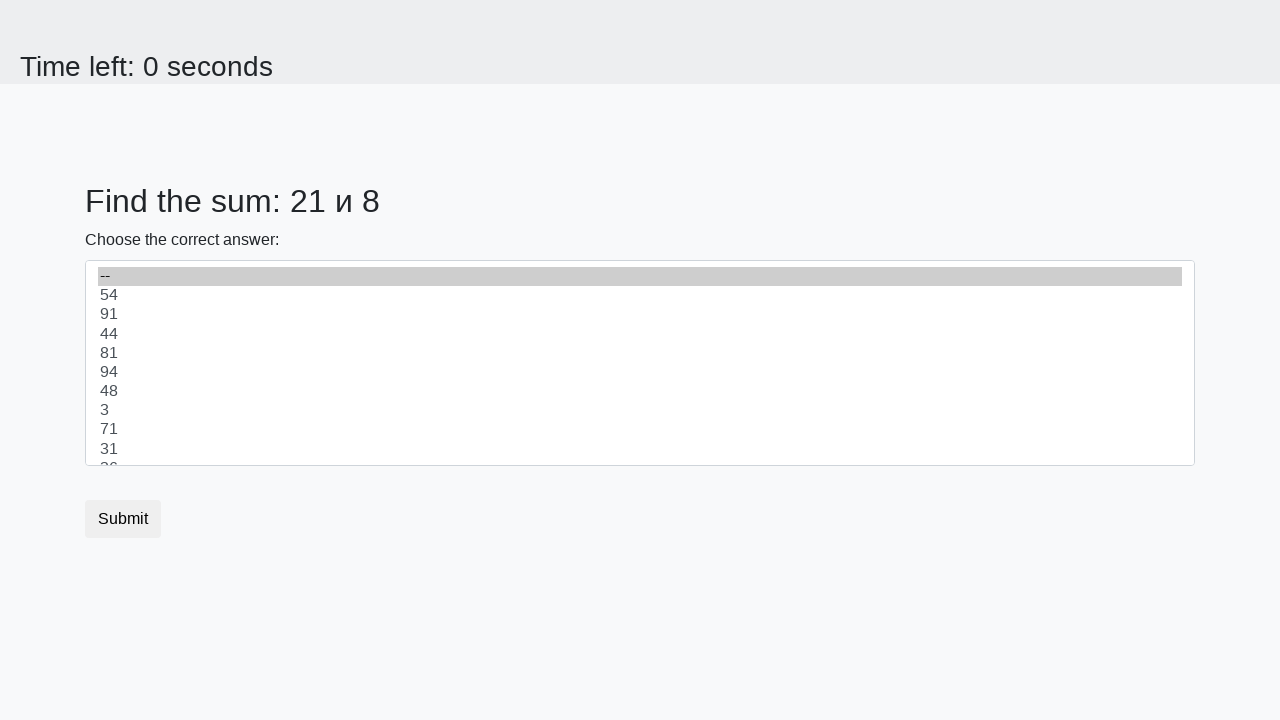

Calculated sum: 21 + 8 = 29
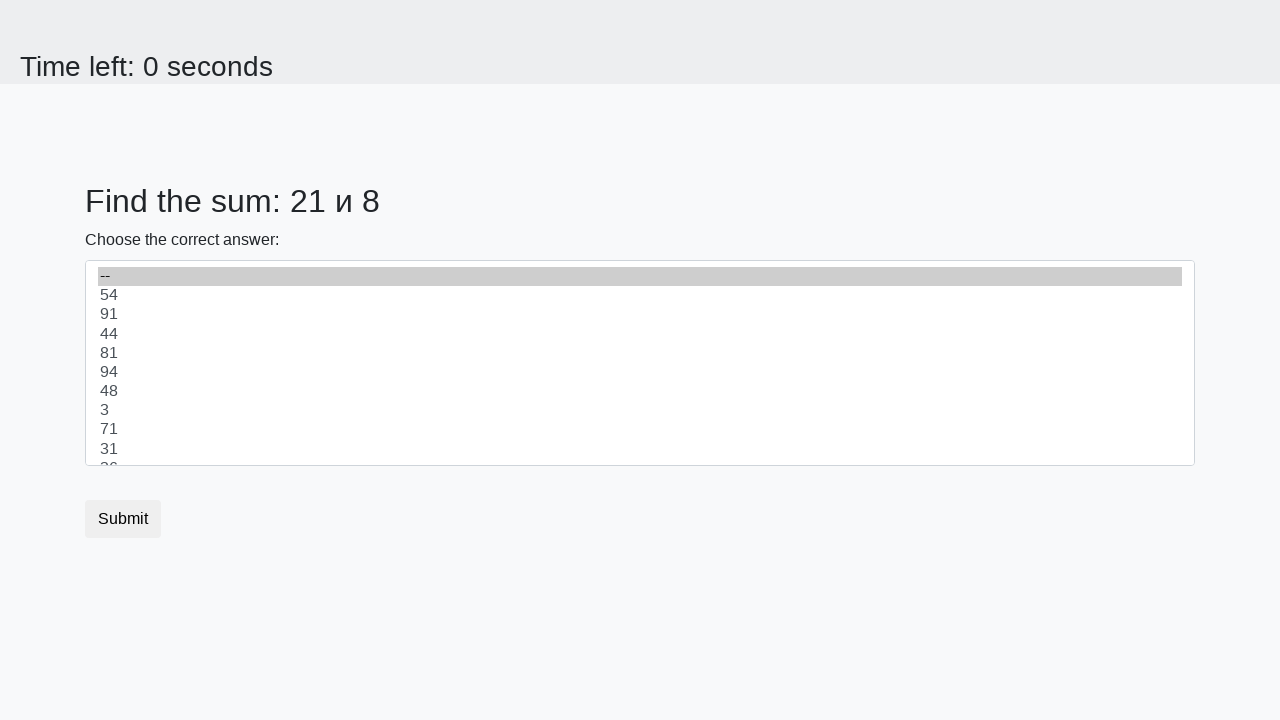

Selected calculated sum '29' from dropdown menu on select
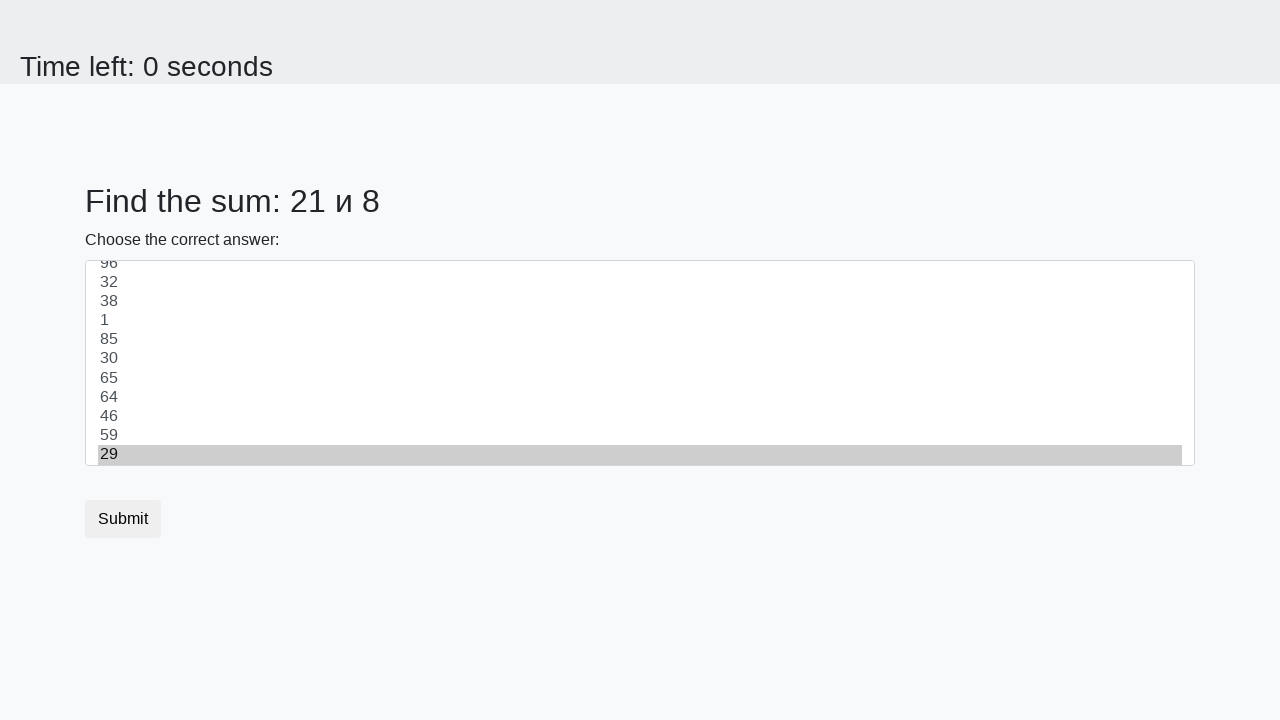

Clicked submit button to complete form submission at (123, 519) on .btn-default
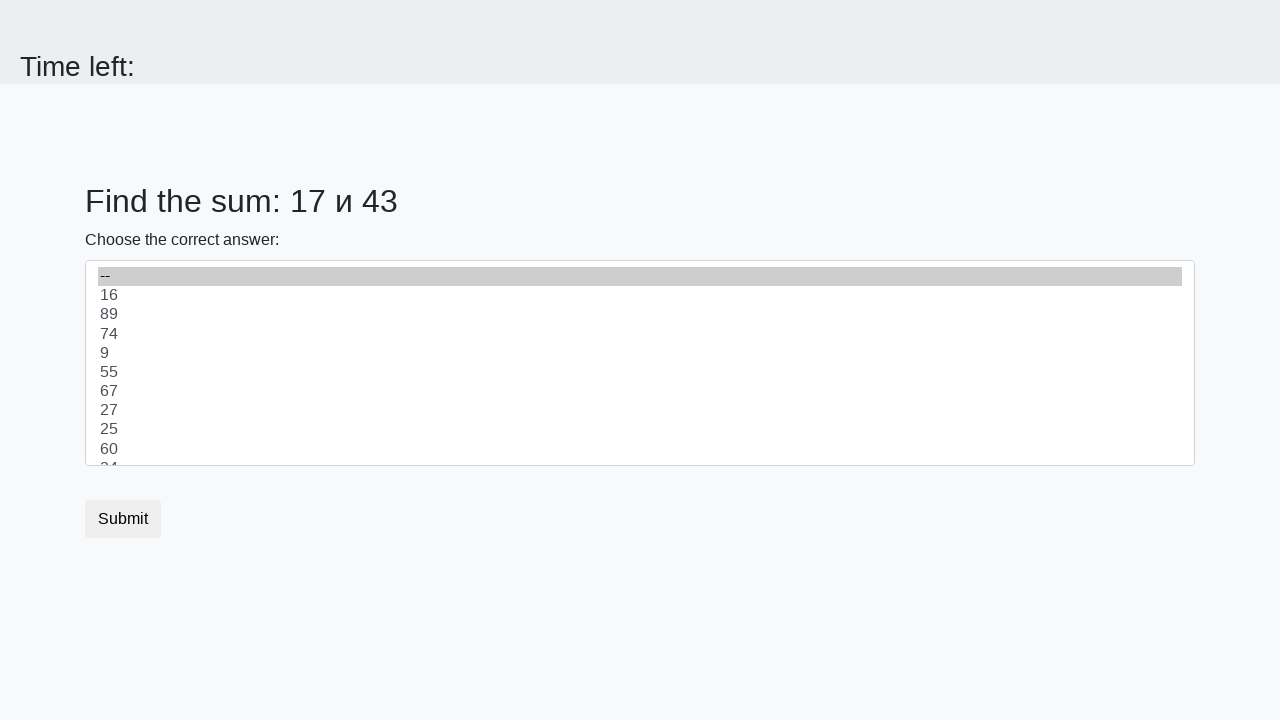

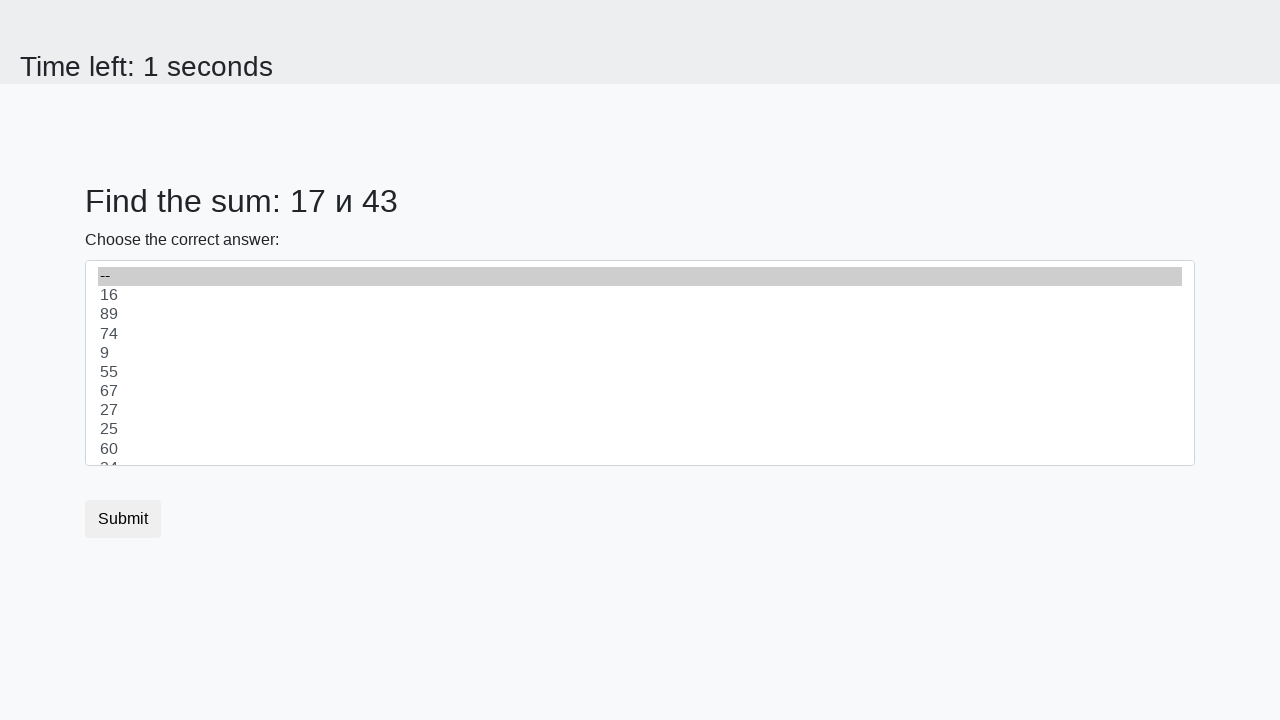